Tests dynamic loading by clicking Start button and waiting for Hello World text to appear with a 100-second timeout

Starting URL: https://automationfc.github.io/dynamic-loading/

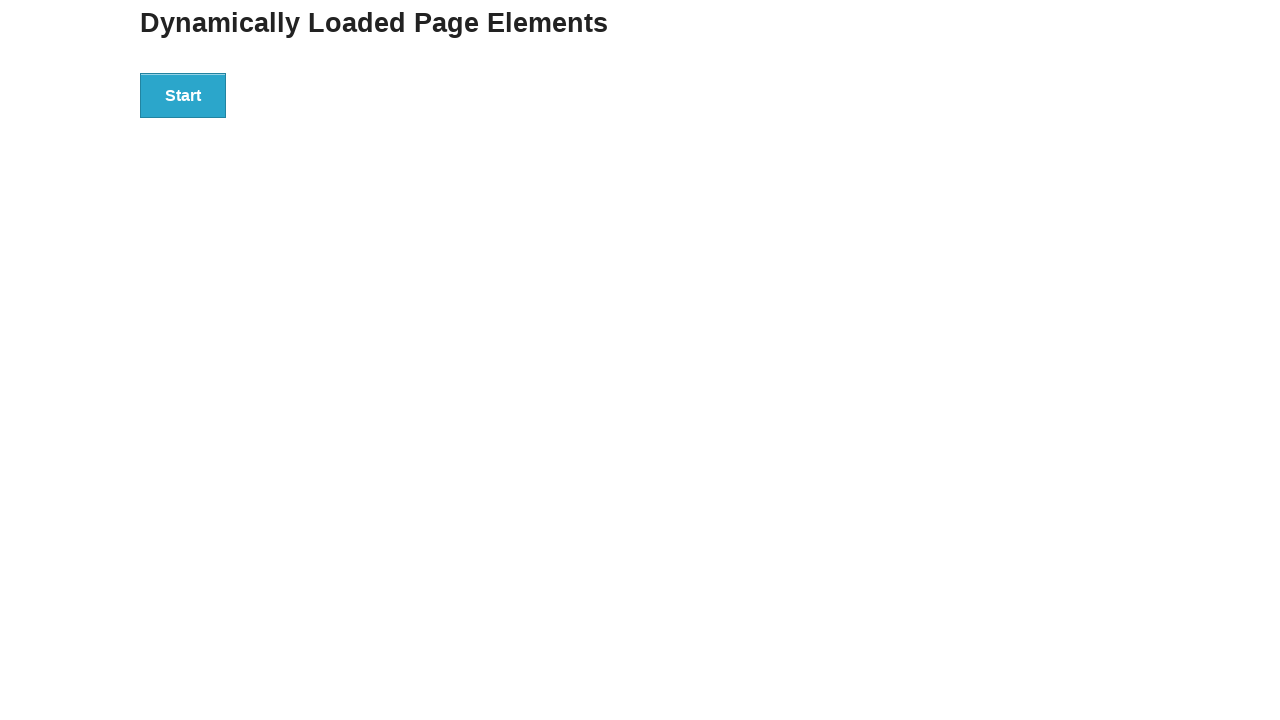

Clicked Start button to initiate dynamic loading at (183, 95) on xpath=//button[text()='Start']
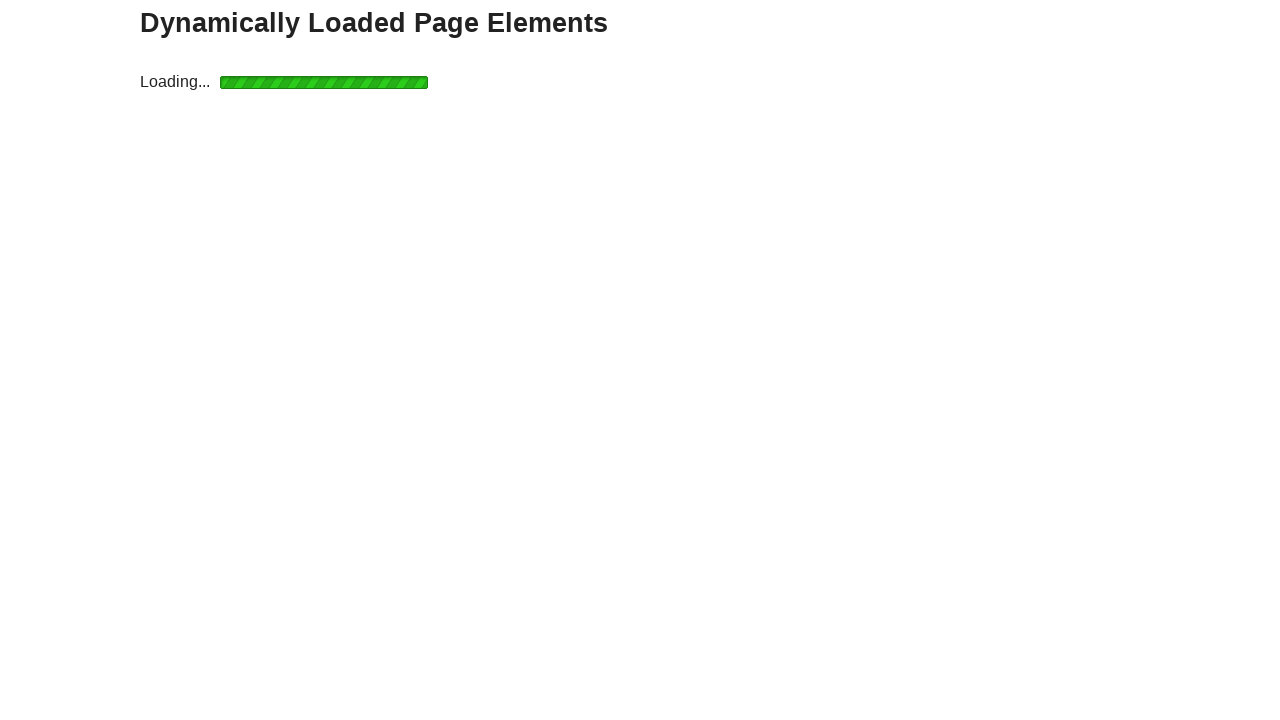

Loading indicator disappeared
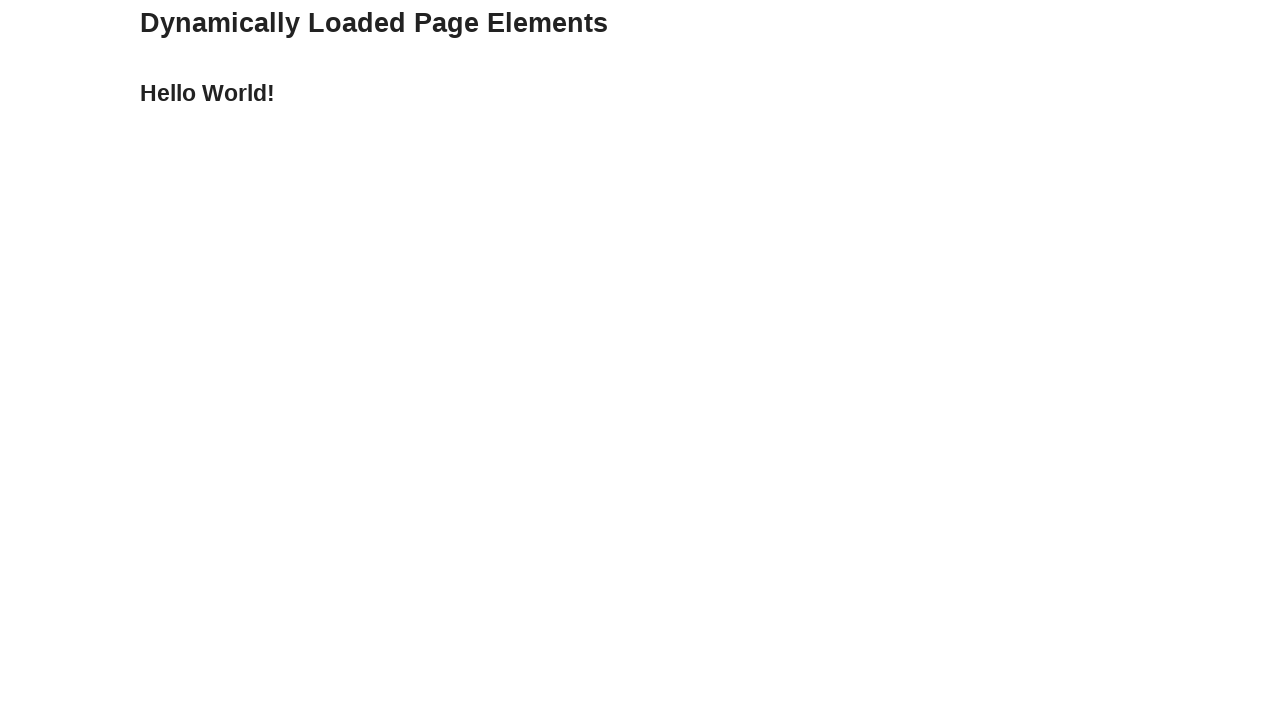

Hello World text appeared successfully within 100-second timeout
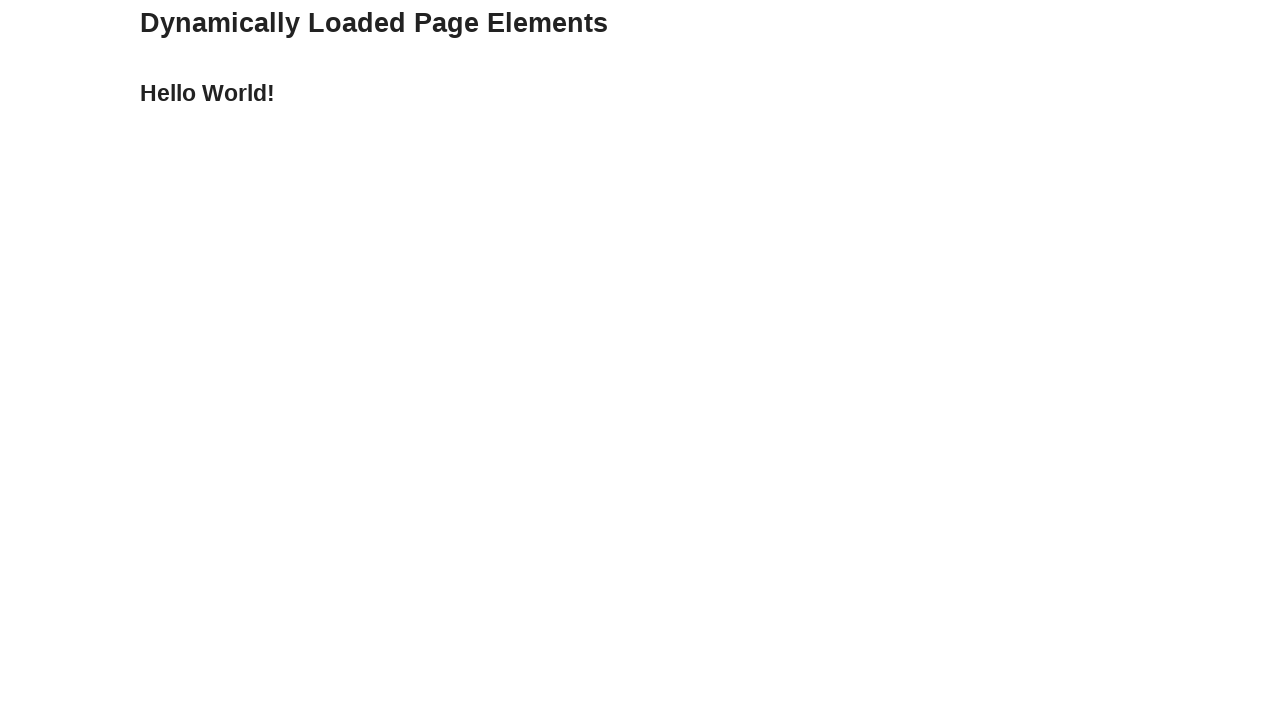

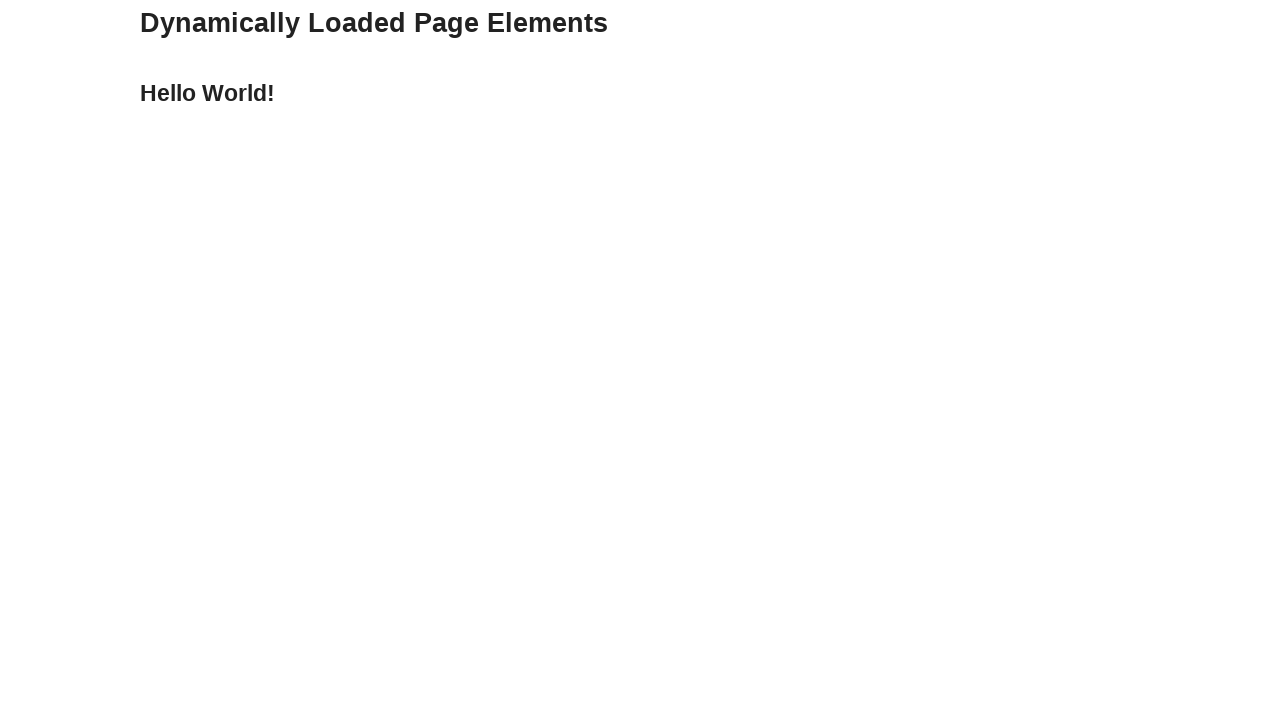